Tests a slow calculator application by setting a 45-second delay, performing the calculation 7 + 8, and verifying the result displays 15.

Starting URL: https://bonigarcia.dev/selenium-webdriver-java/slow-calculator.html

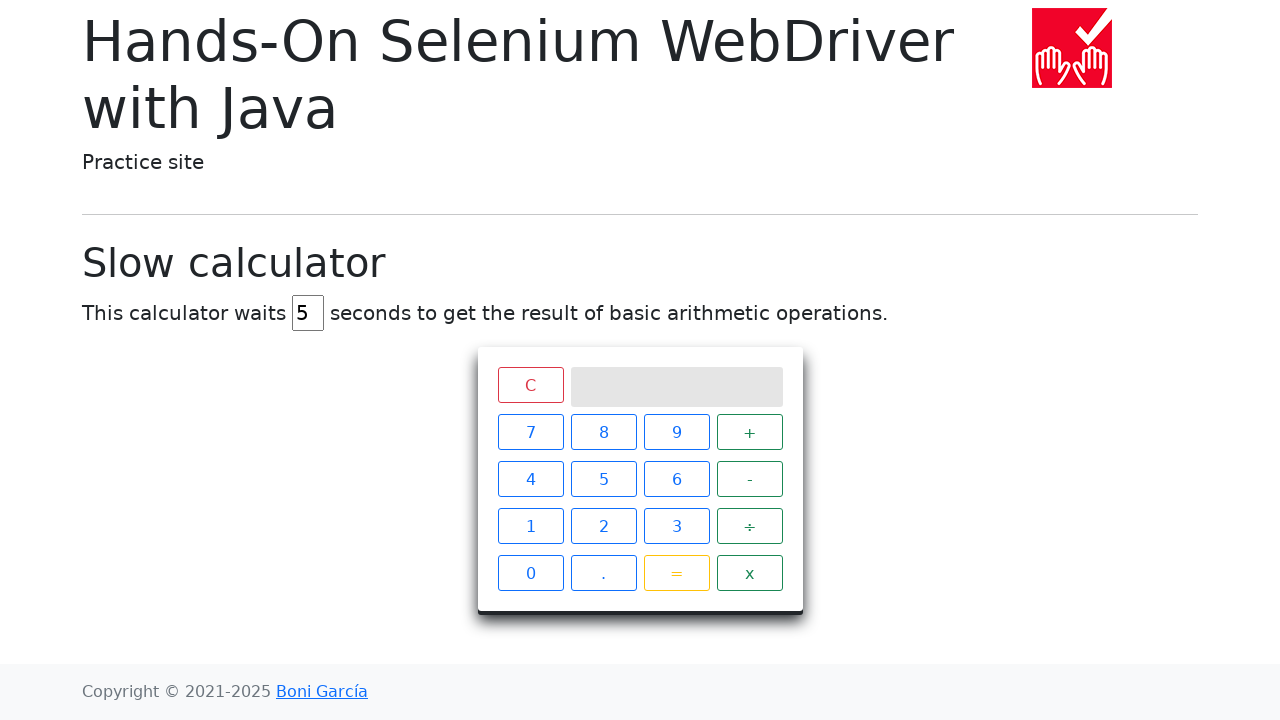

Navigated to slow calculator application
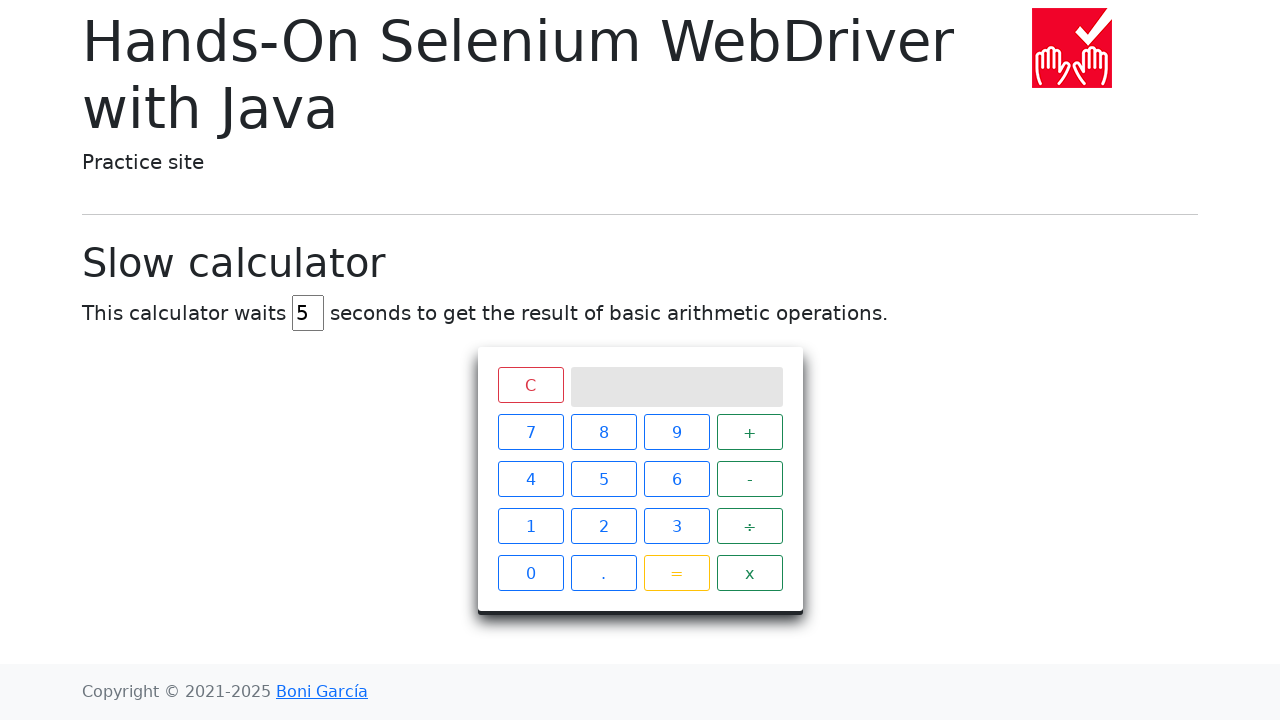

Cleared the delay input field on #delay
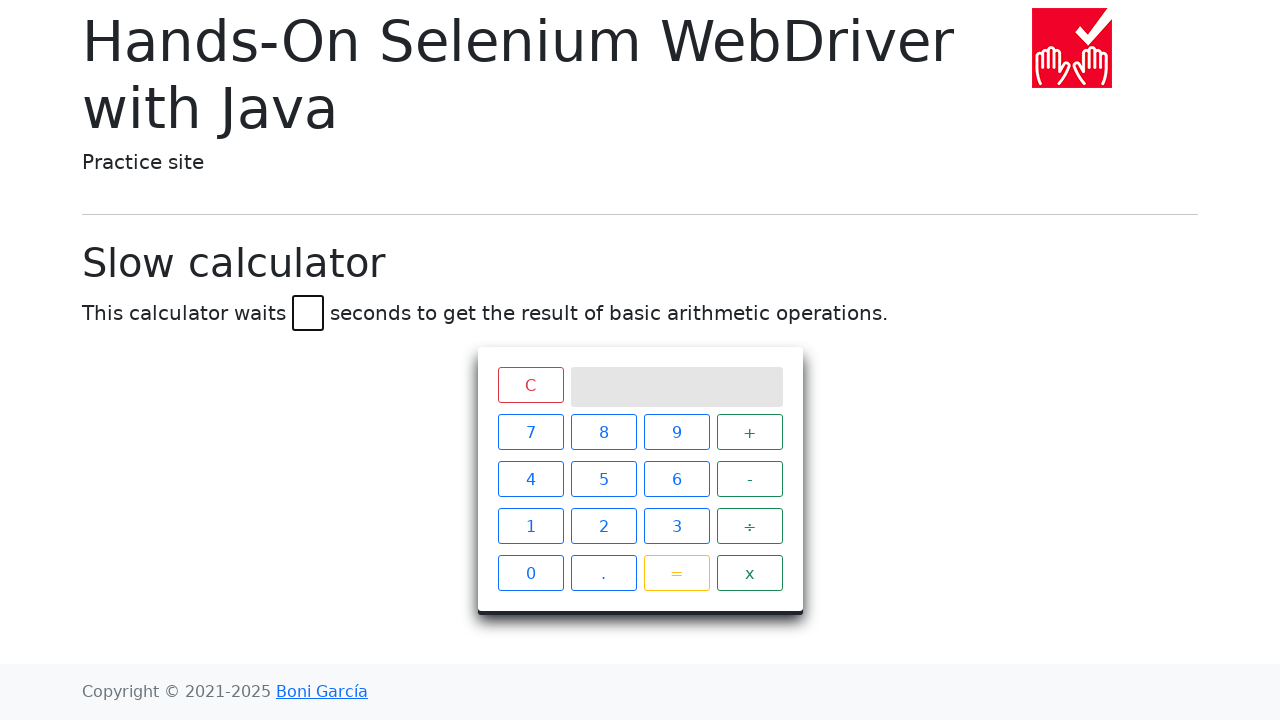

Set delay to 45 seconds on #delay
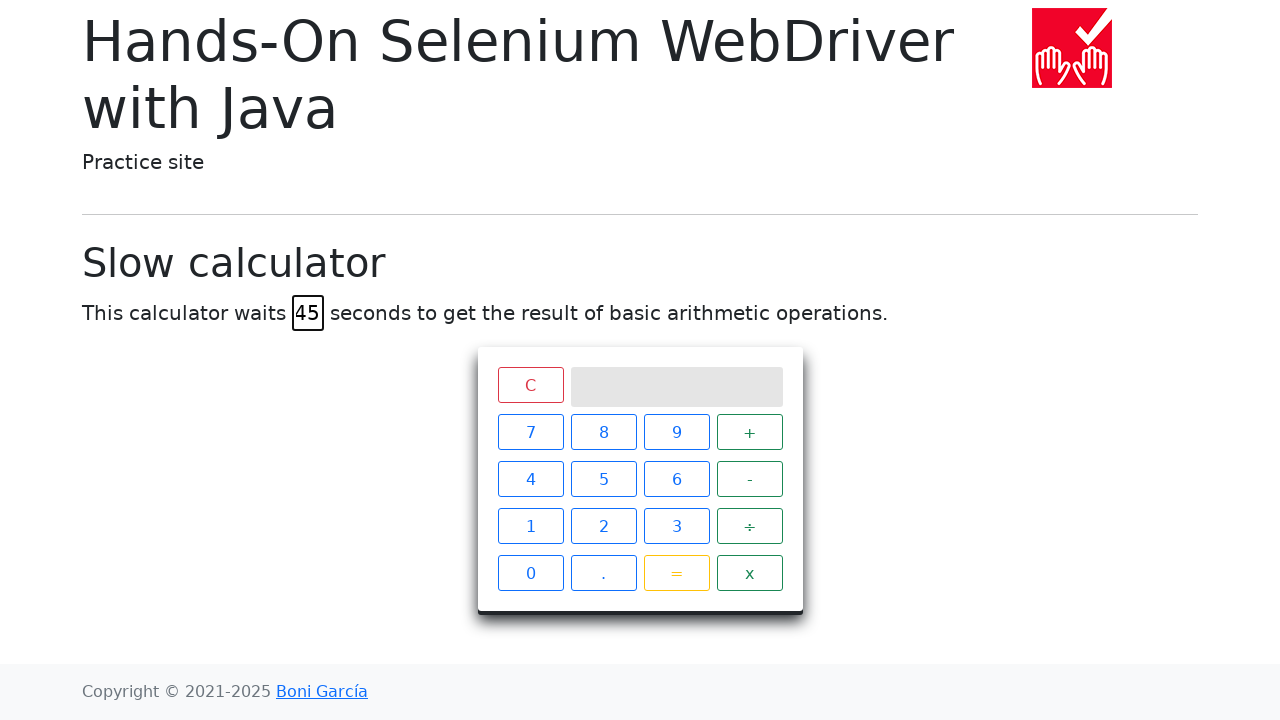

Clicked number 7 at (530, 432) on xpath=//span[text()='7']
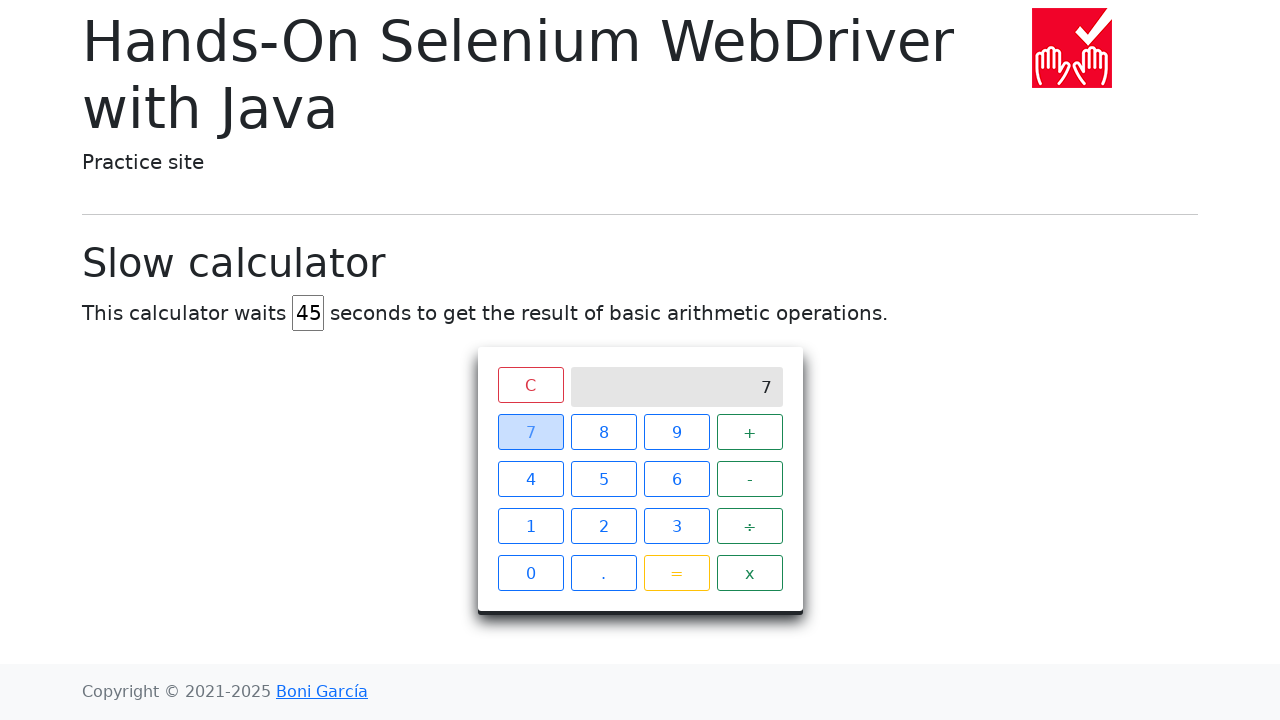

Clicked plus operator at (750, 432) on xpath=//span[text()='+']
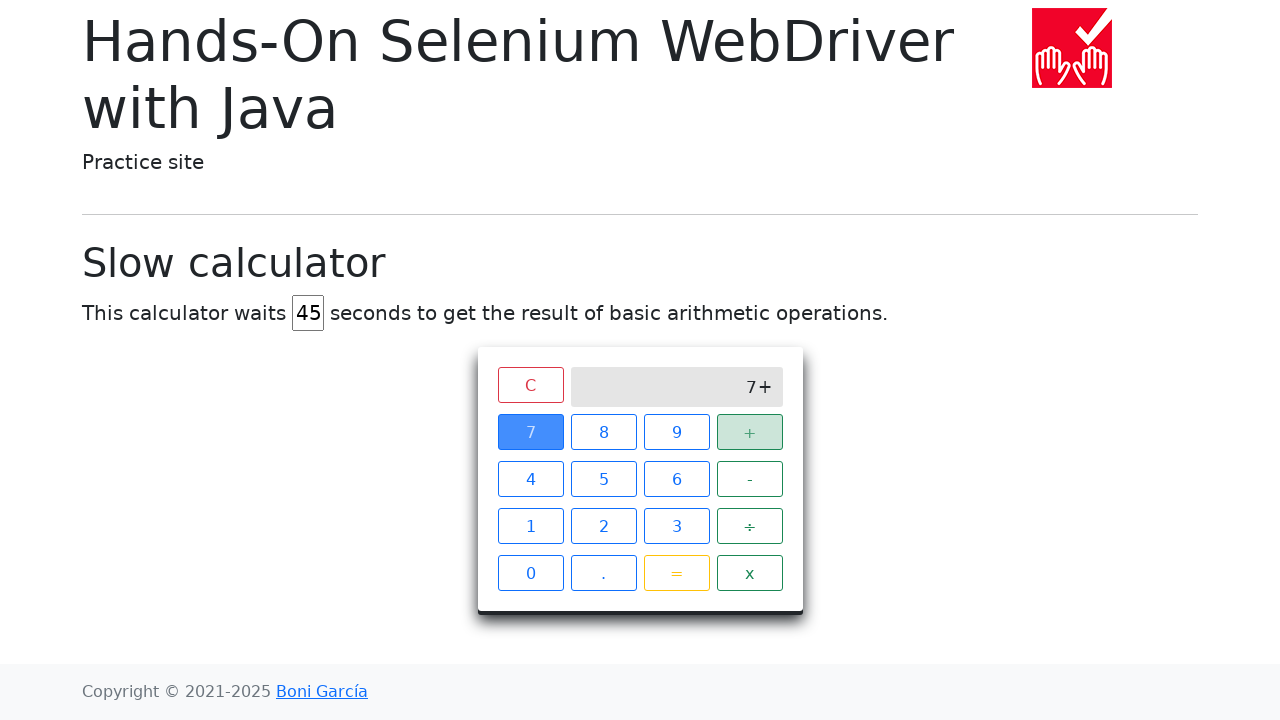

Clicked number 8 at (604, 432) on xpath=//span[text()='8']
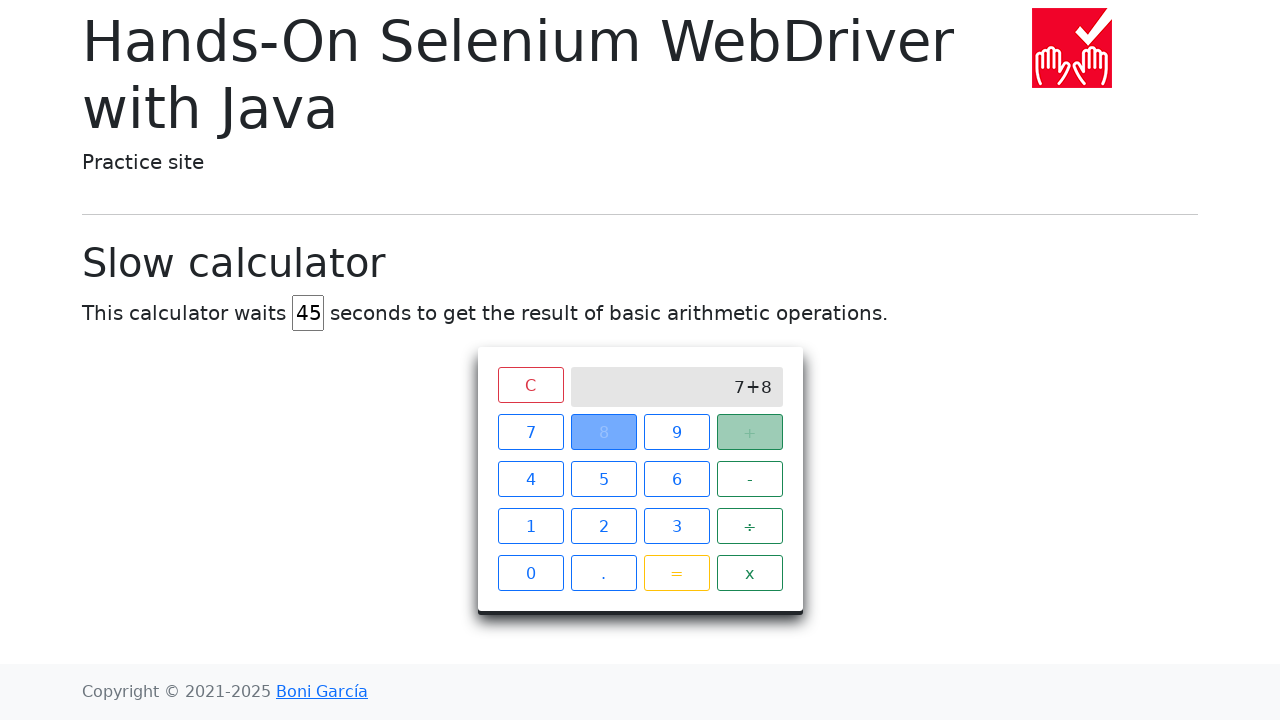

Clicked equals button to perform calculation at (676, 573) on xpath=//span[text()='=']
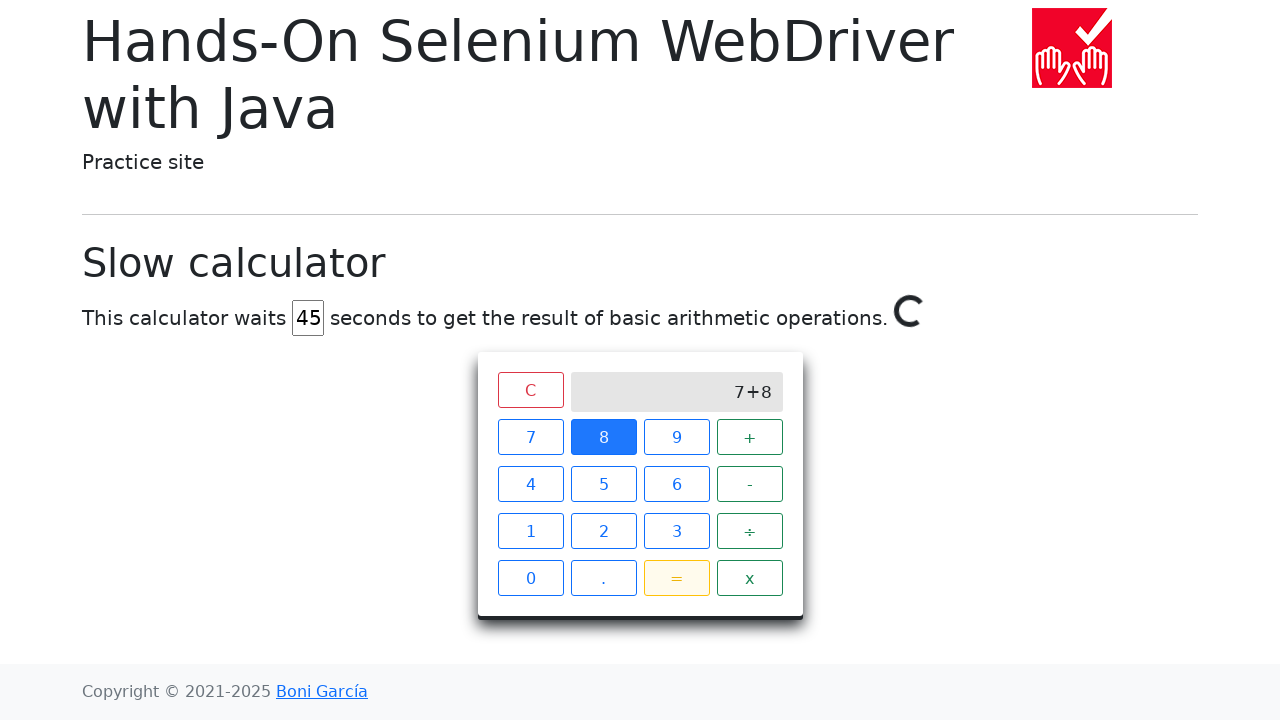

Verified result displays 15 after 45-second delay
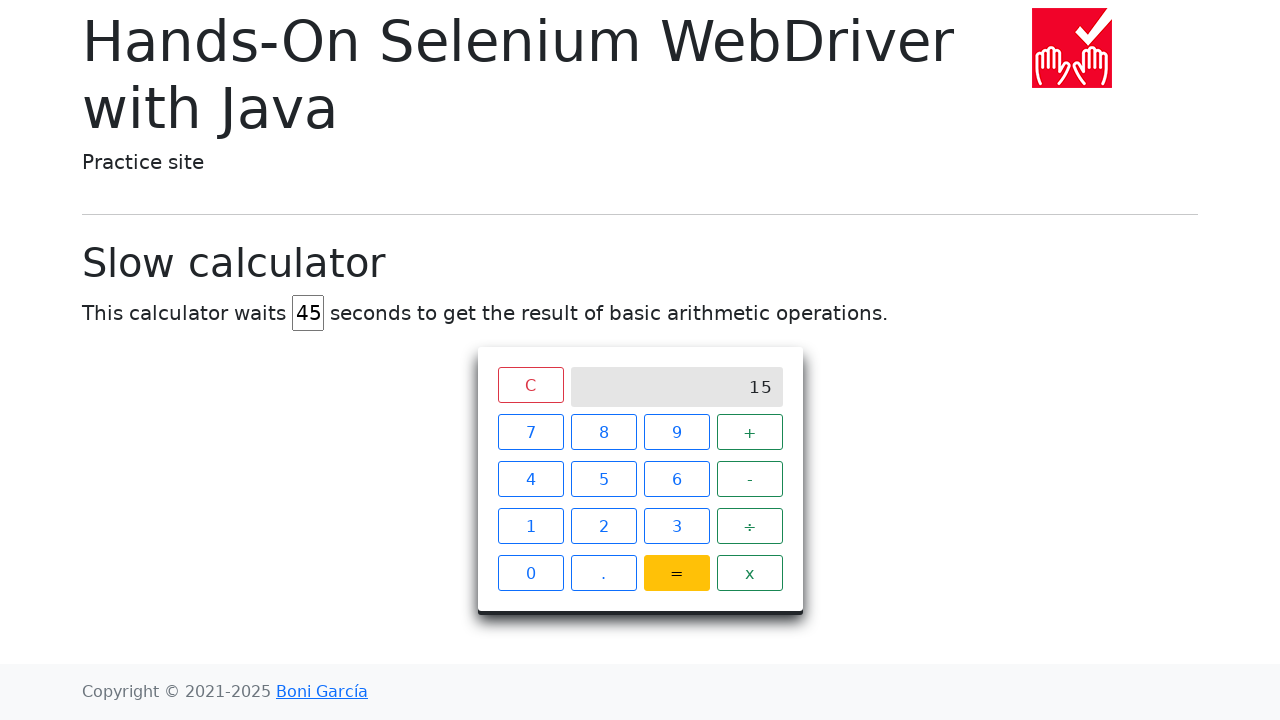

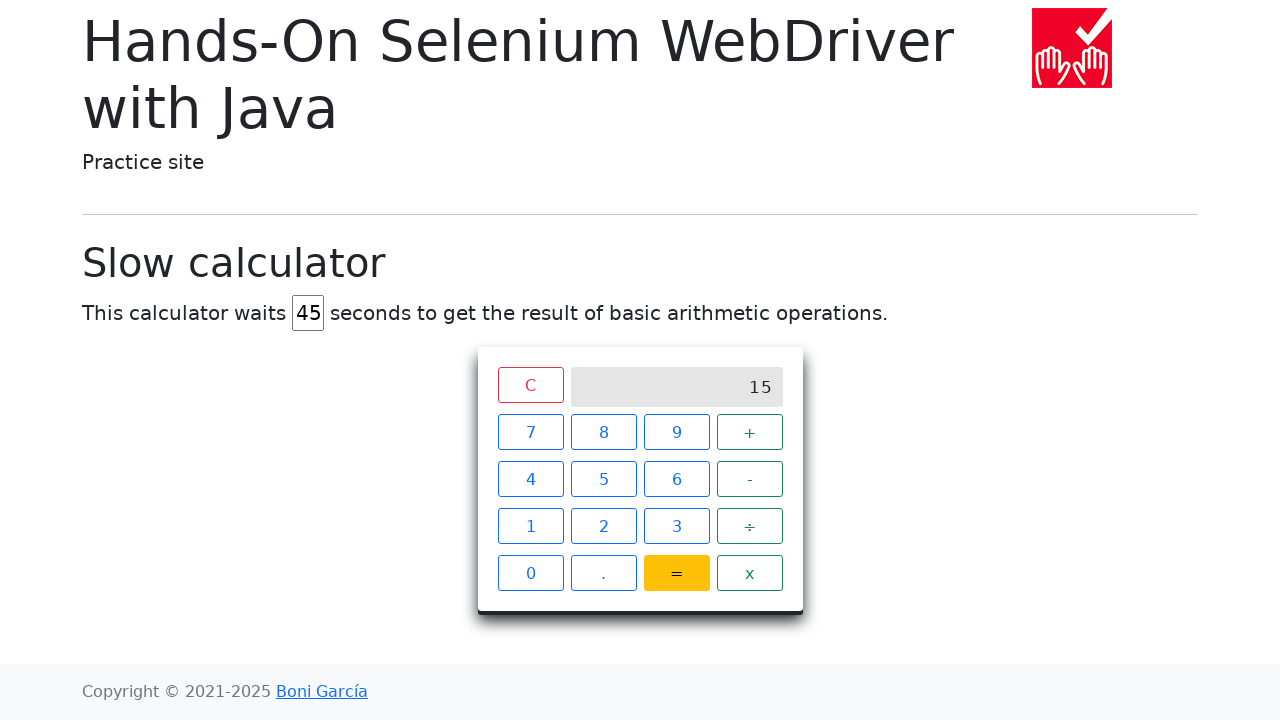